Tests clicking a primary button on the UI Testing Playground's class attribute page by sending a Return key press to the button element, repeated 3 times.

Starting URL: http://uitestingplayground.com/classattr

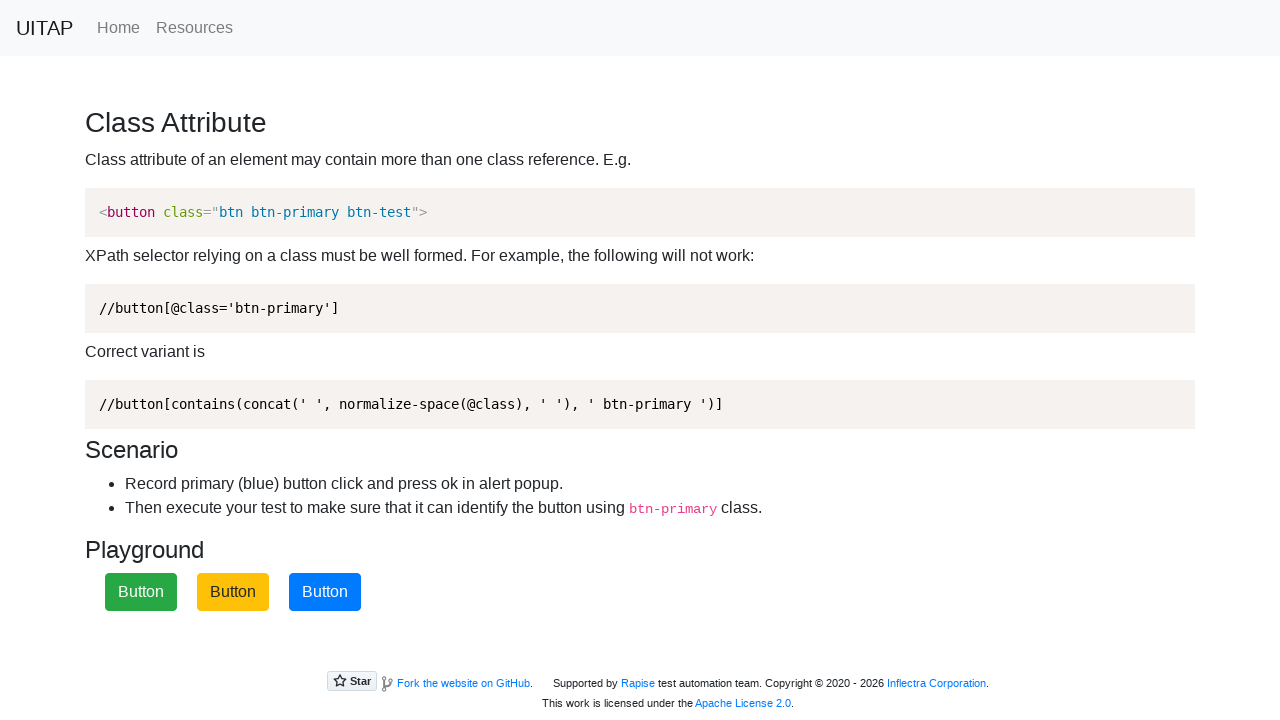

Navigated to UI Testing Playground class attribute page
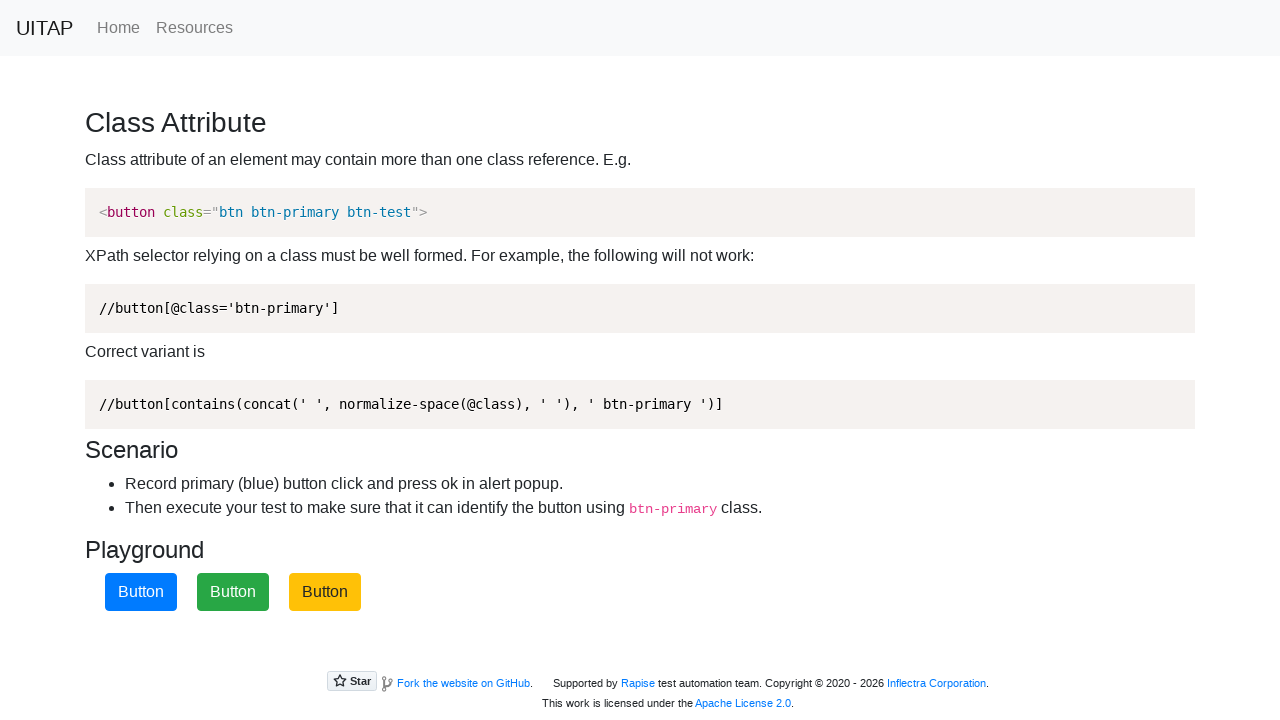

Pressed Enter key on primary button (iteration 1 of 3) on .btn-primary
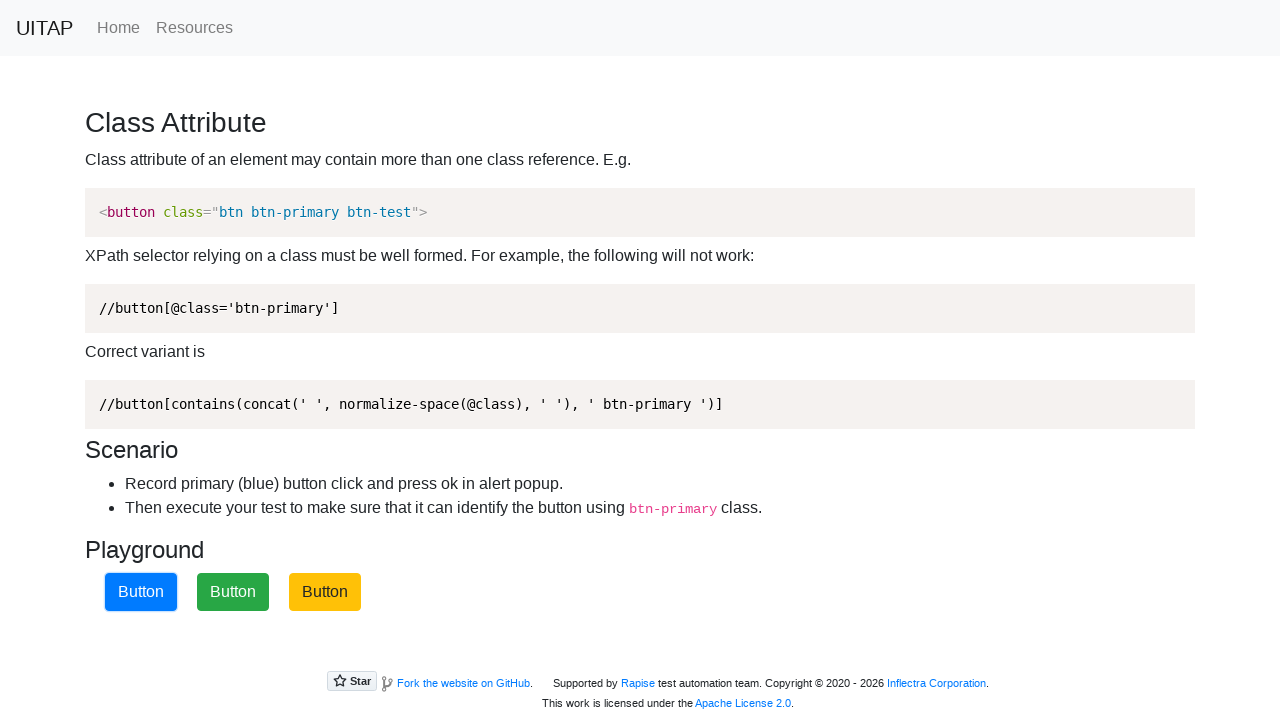

Alert dialog accepted
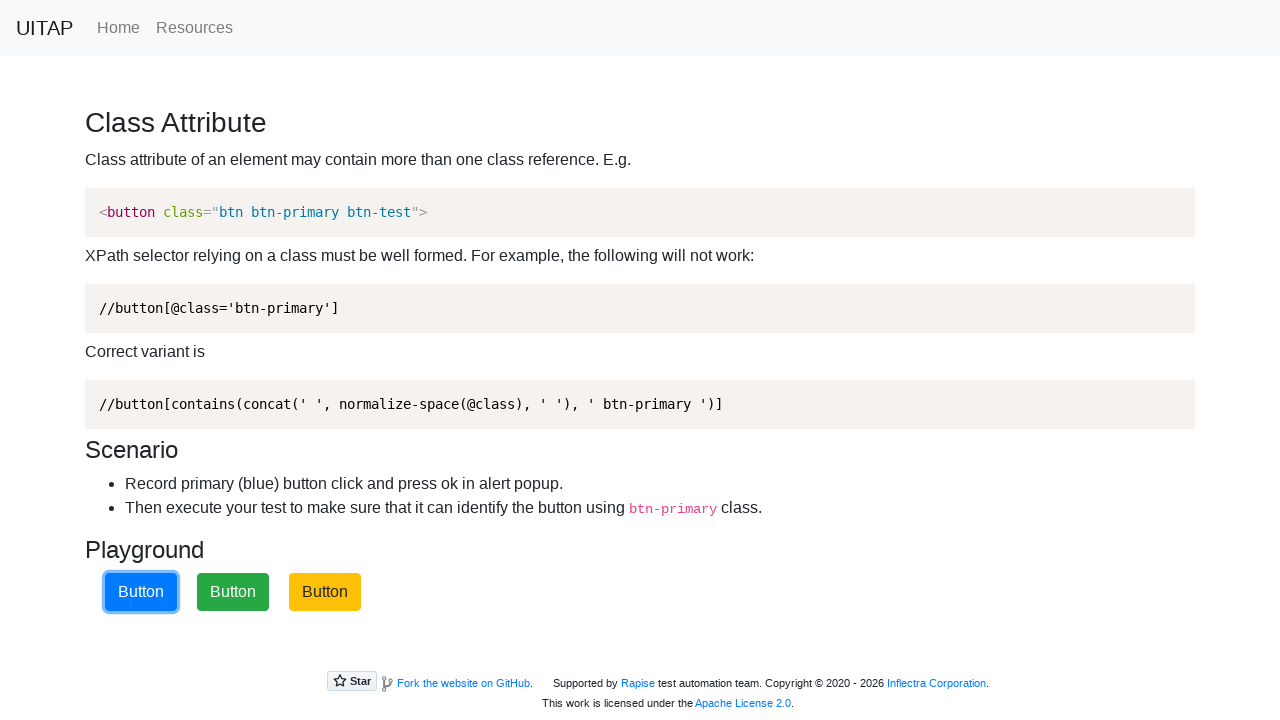

Waited 500ms before next iteration
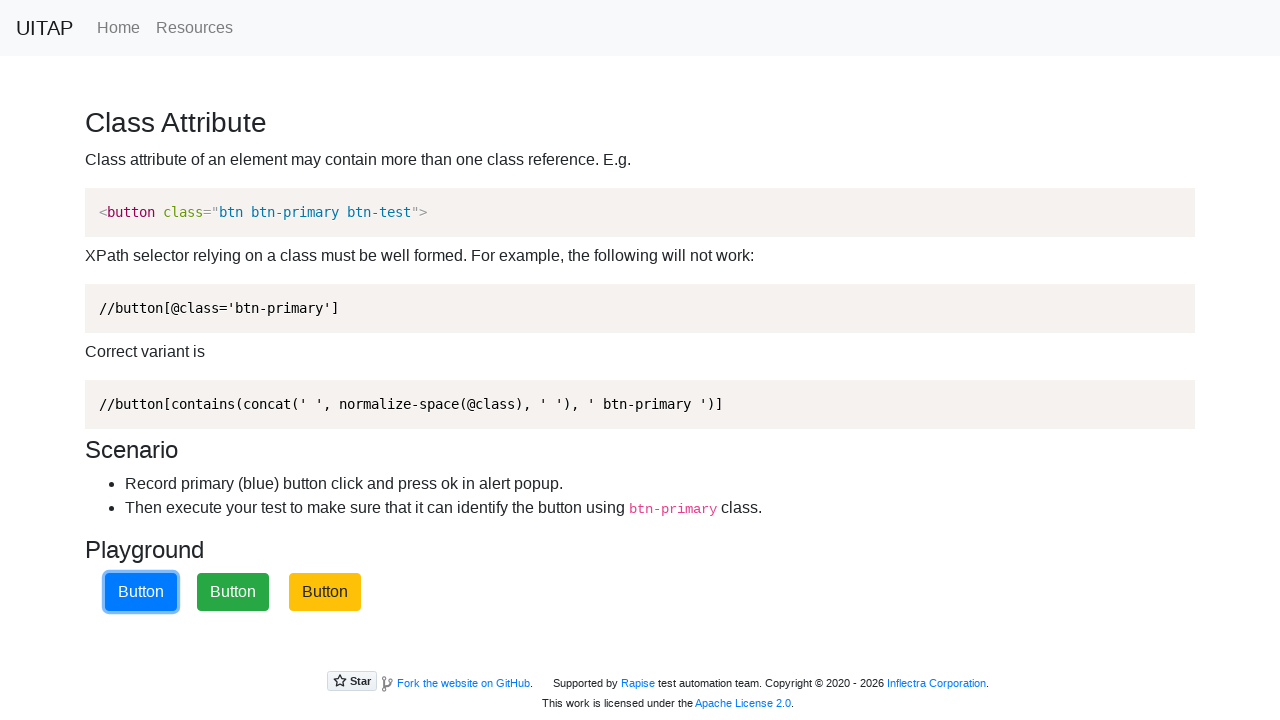

Pressed Enter key on primary button (iteration 2 of 3) on .btn-primary
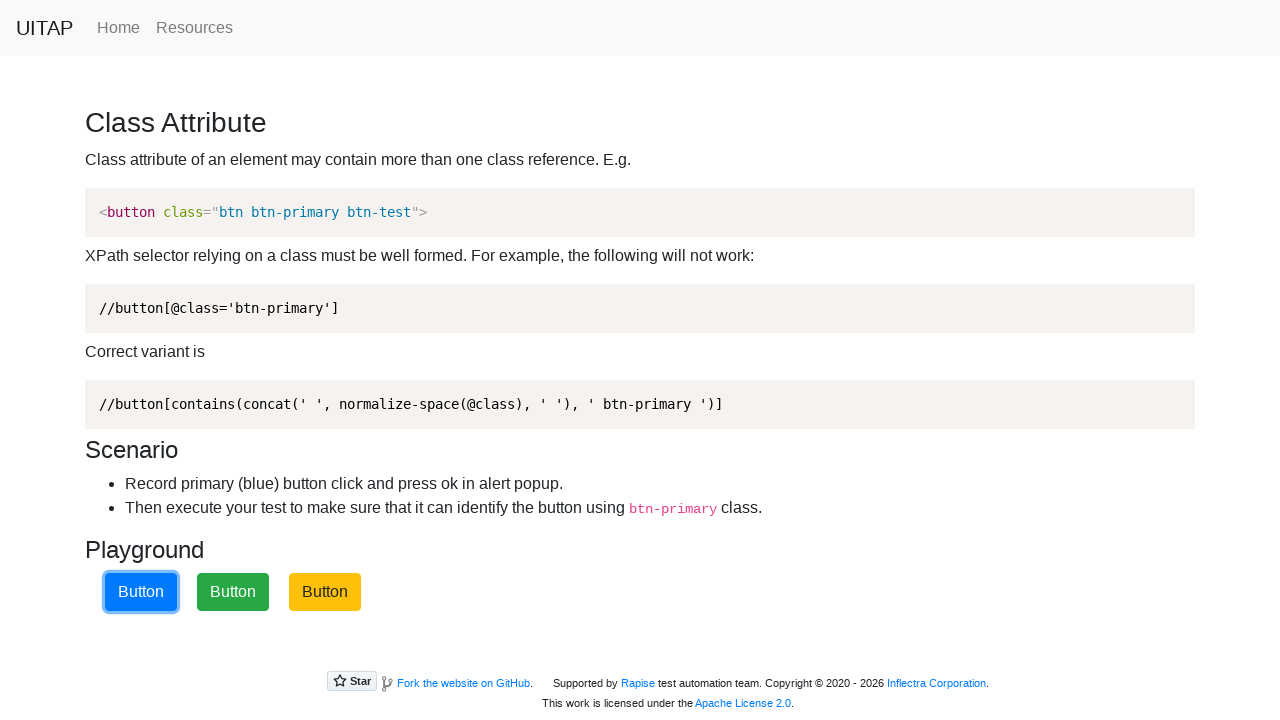

Alert dialog accepted
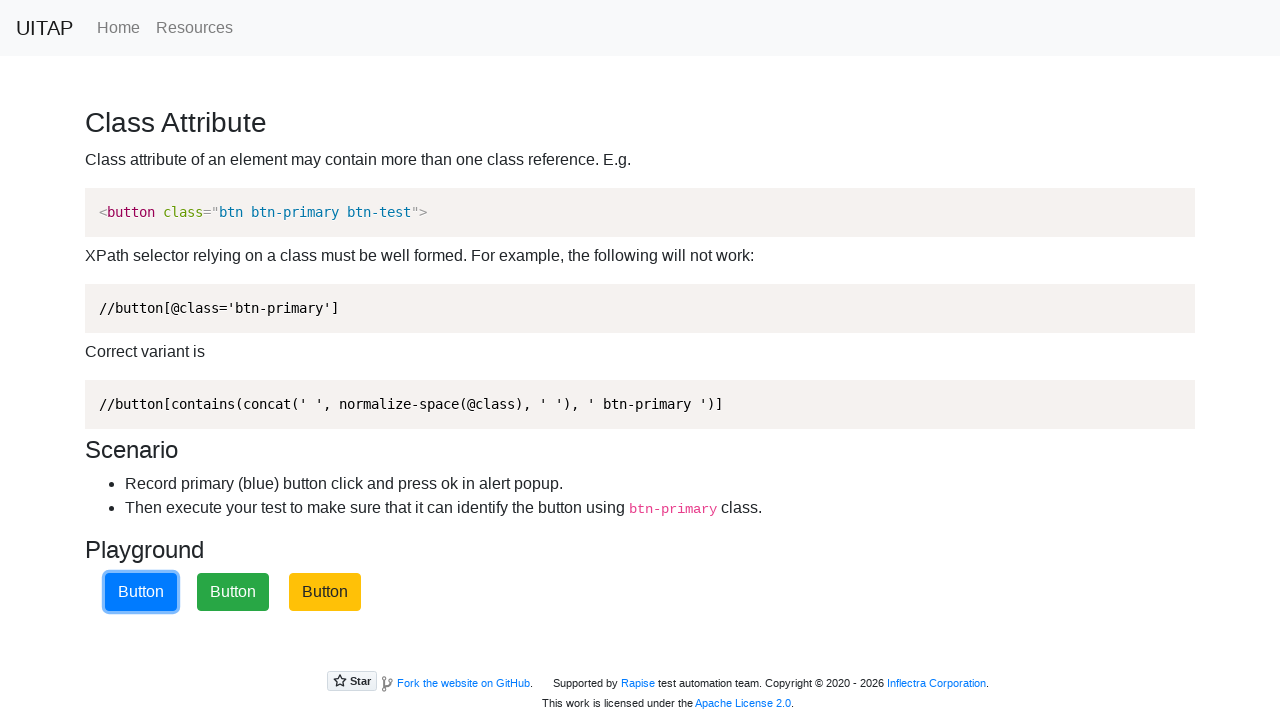

Waited 500ms before next iteration
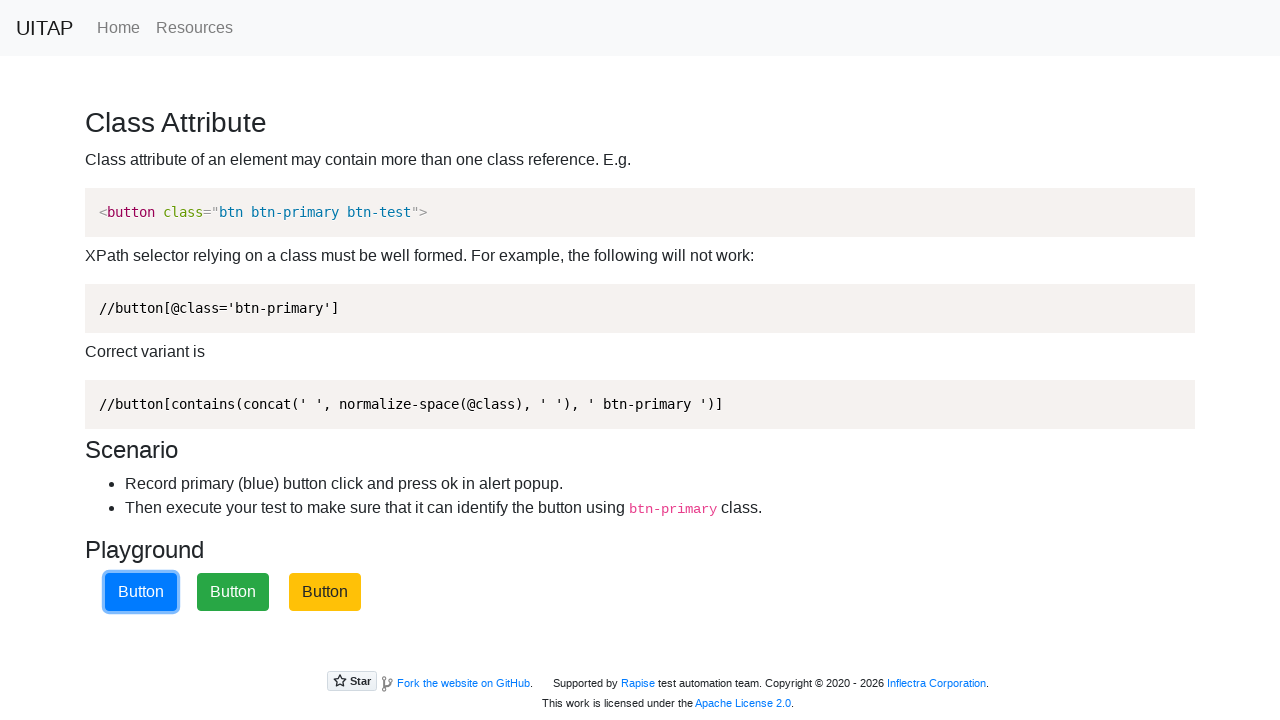

Pressed Enter key on primary button (iteration 3 of 3) on .btn-primary
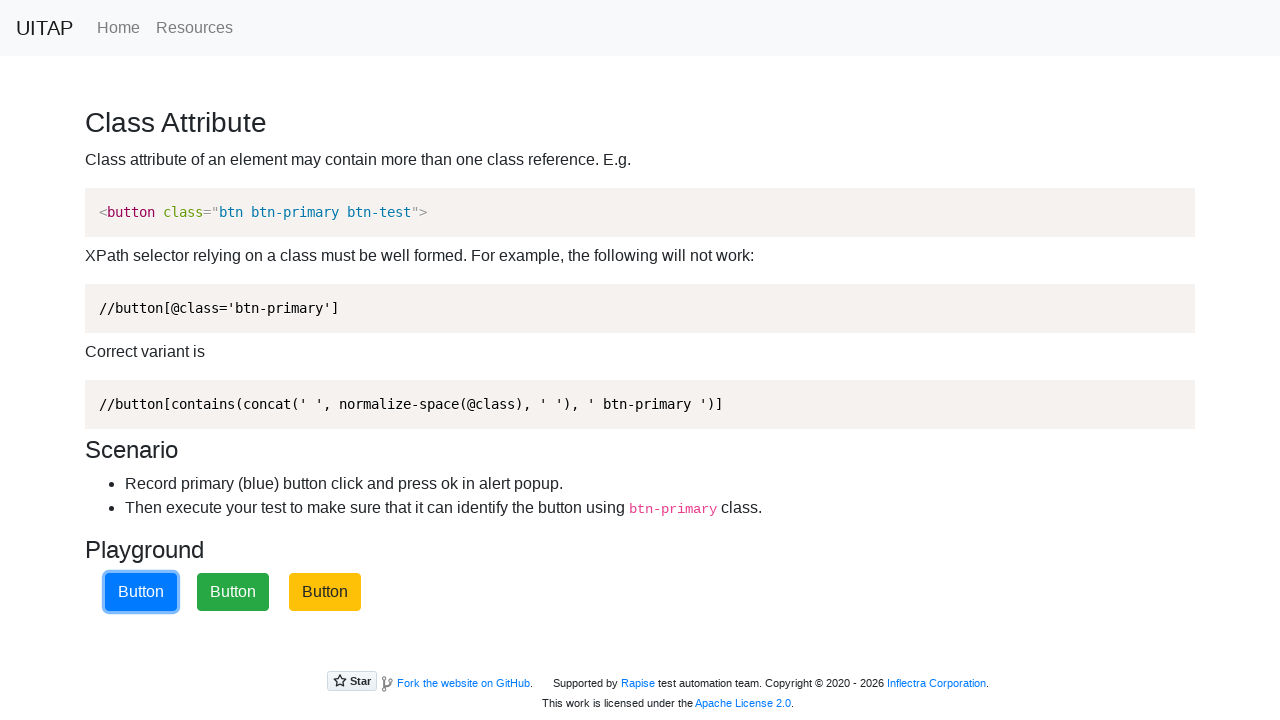

Alert dialog accepted
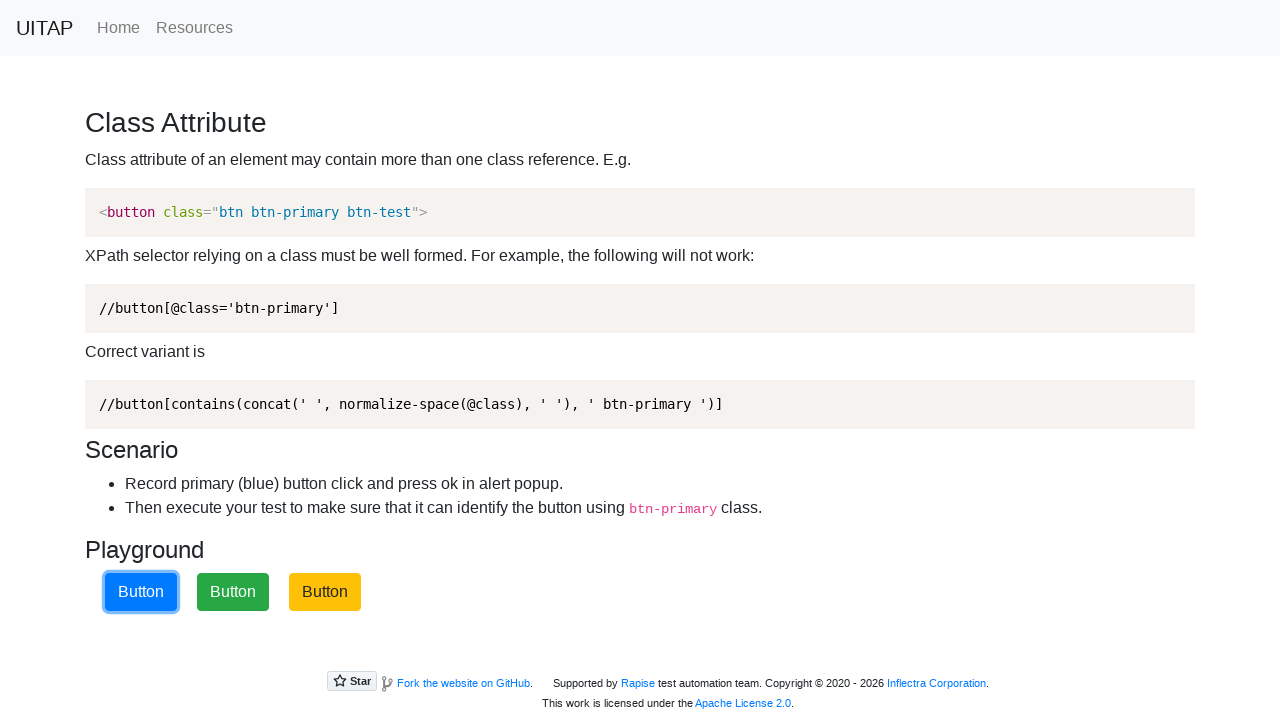

Waited 500ms before next iteration
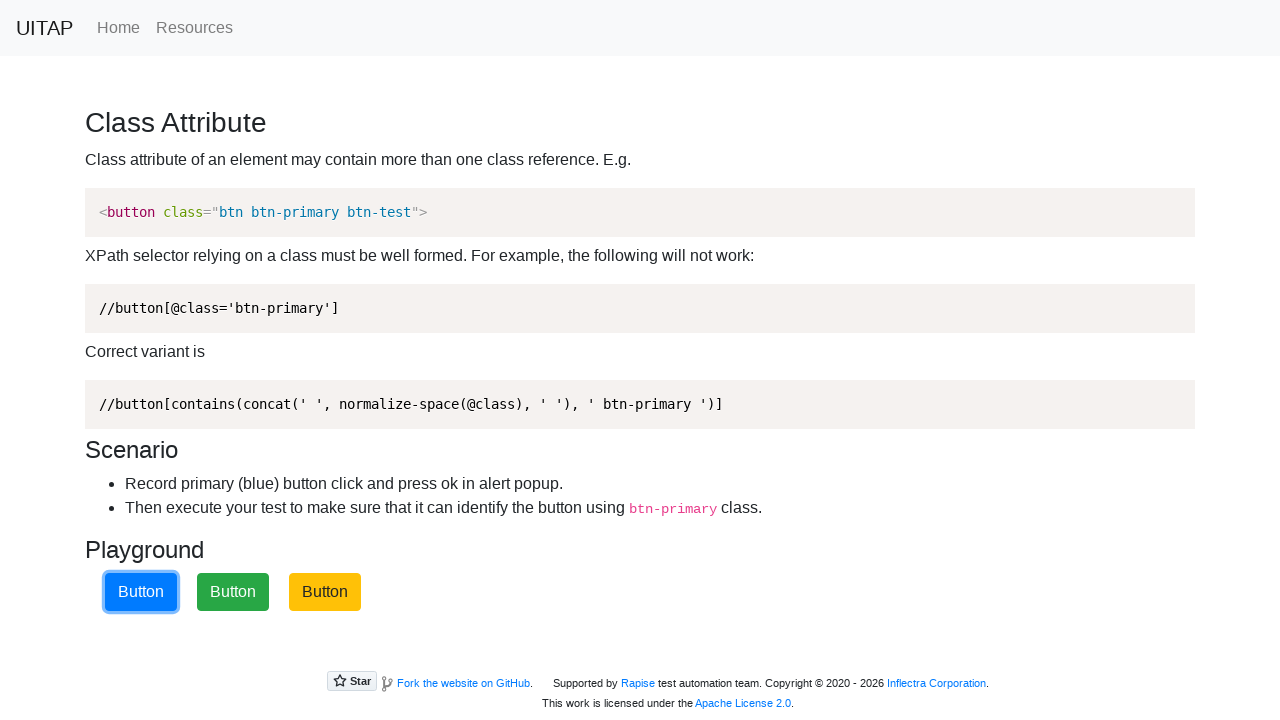

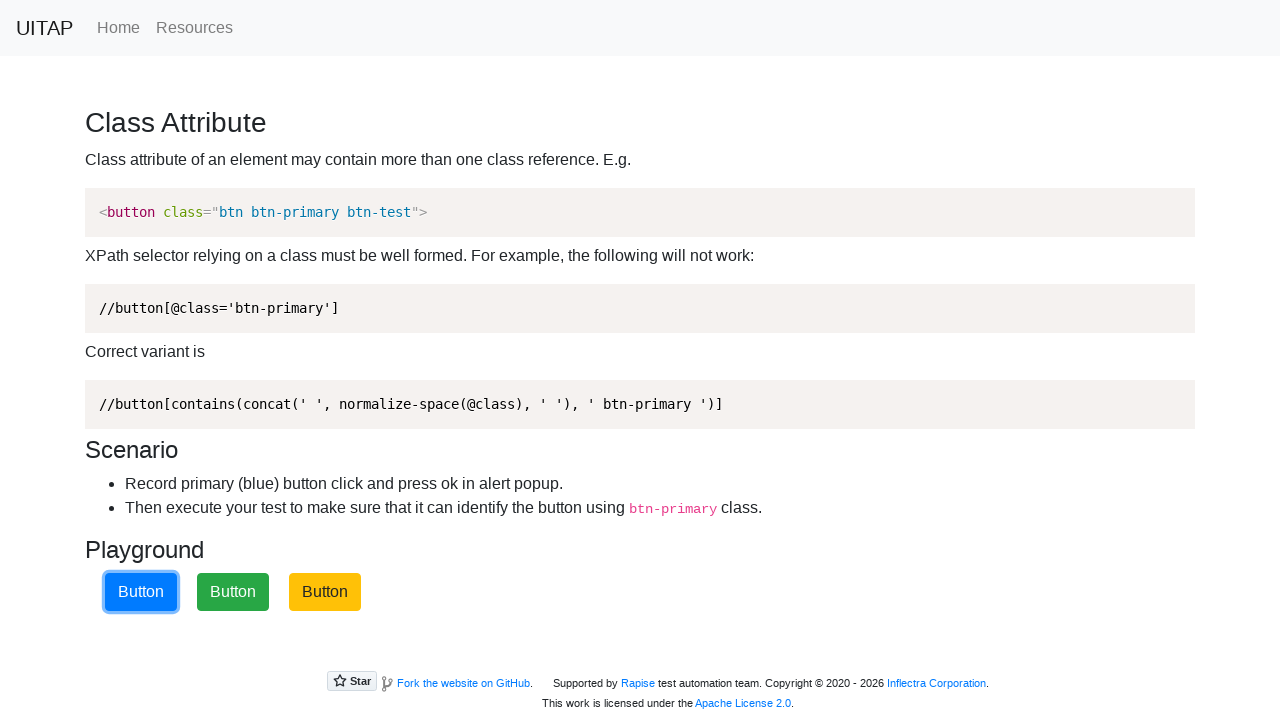